Tests the language change functionality on the MTS Belarus website by clicking the language button and verifying that a button's text changes to the expected value after the language switch.

Starting URL: https://www.mts.by

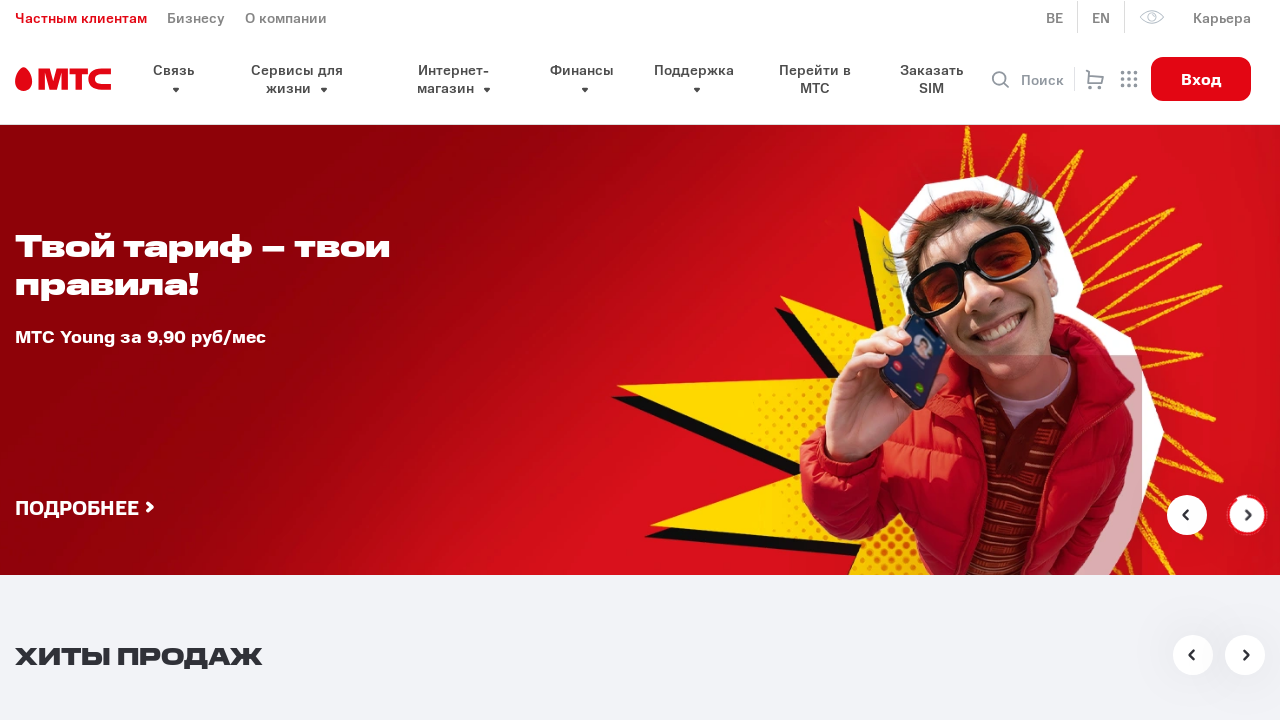

Clicked language change button at (1102, 17) on xpath=/html/body/div[6]/header/div[1]/div/div/div[2]/div/div/a[2]
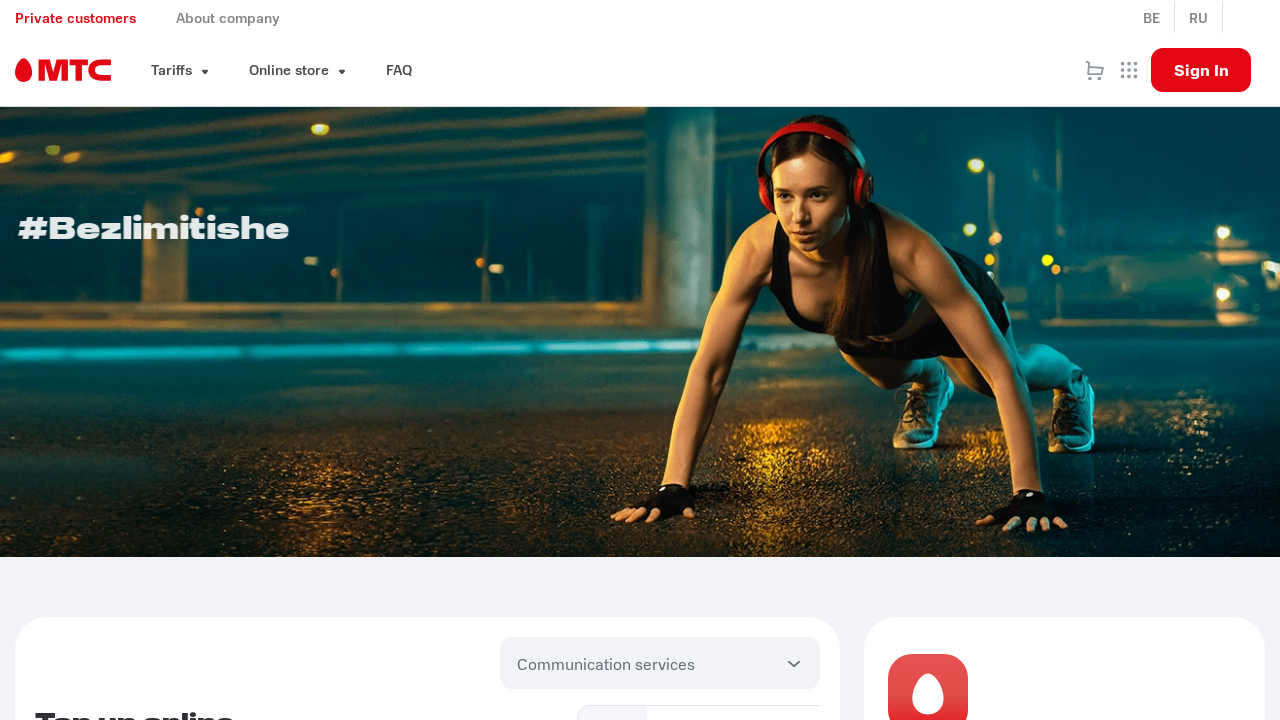

Waited for English button to be visible after language switch
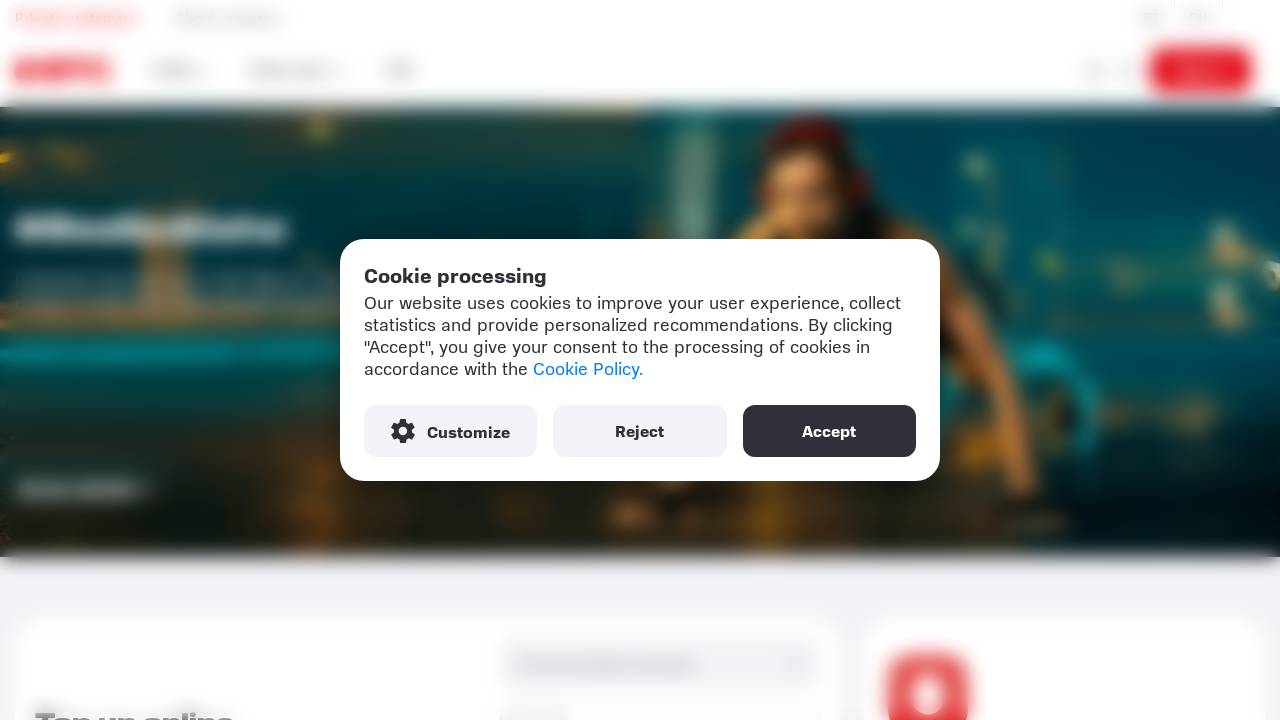

Retrieved button text: 'Sign In'
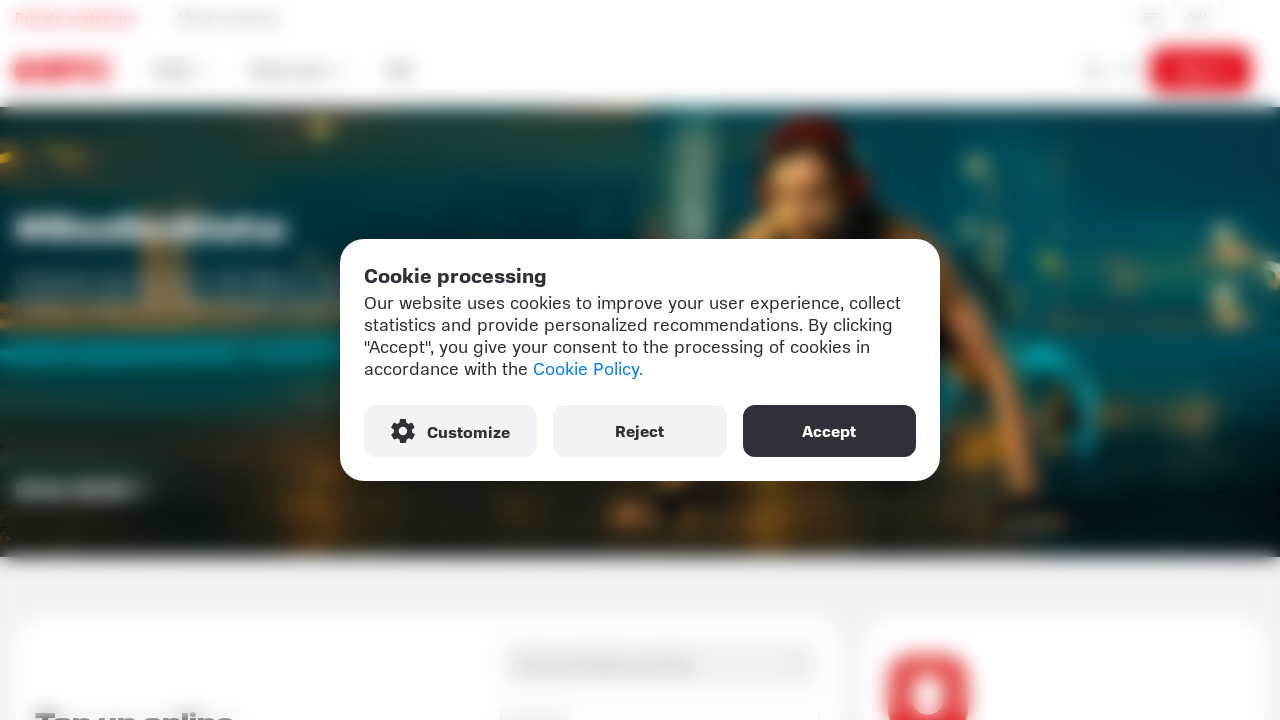

Verified button text is 'Sign In' - language change successful
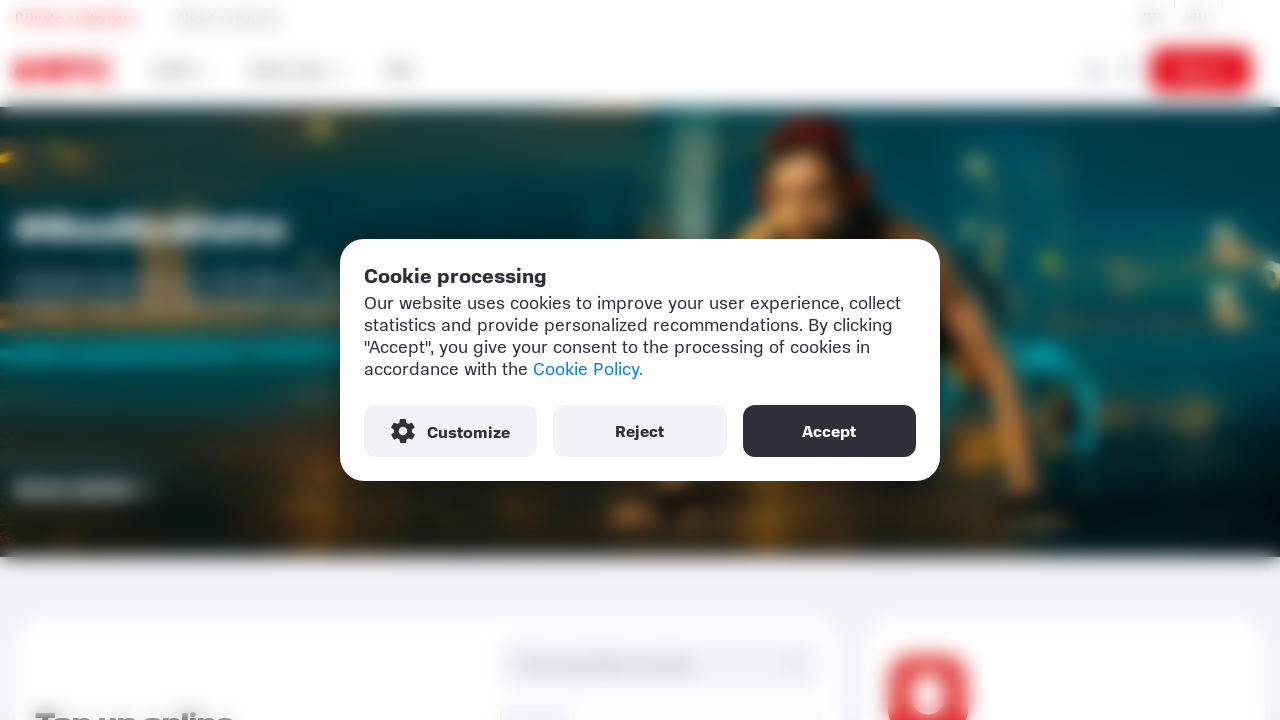

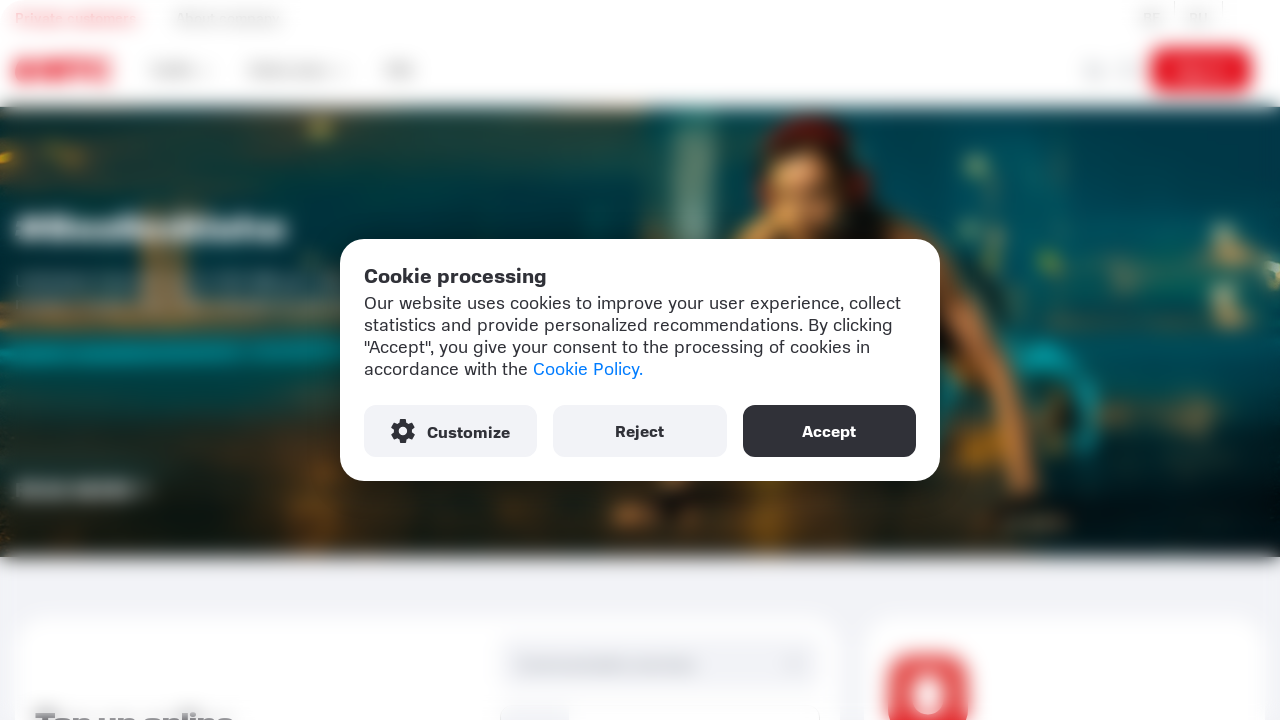